Verifies the fourth table header is "Sit" and persists after clicking a button

Starting URL: http://the-internet.herokuapp.com/challenging_dom

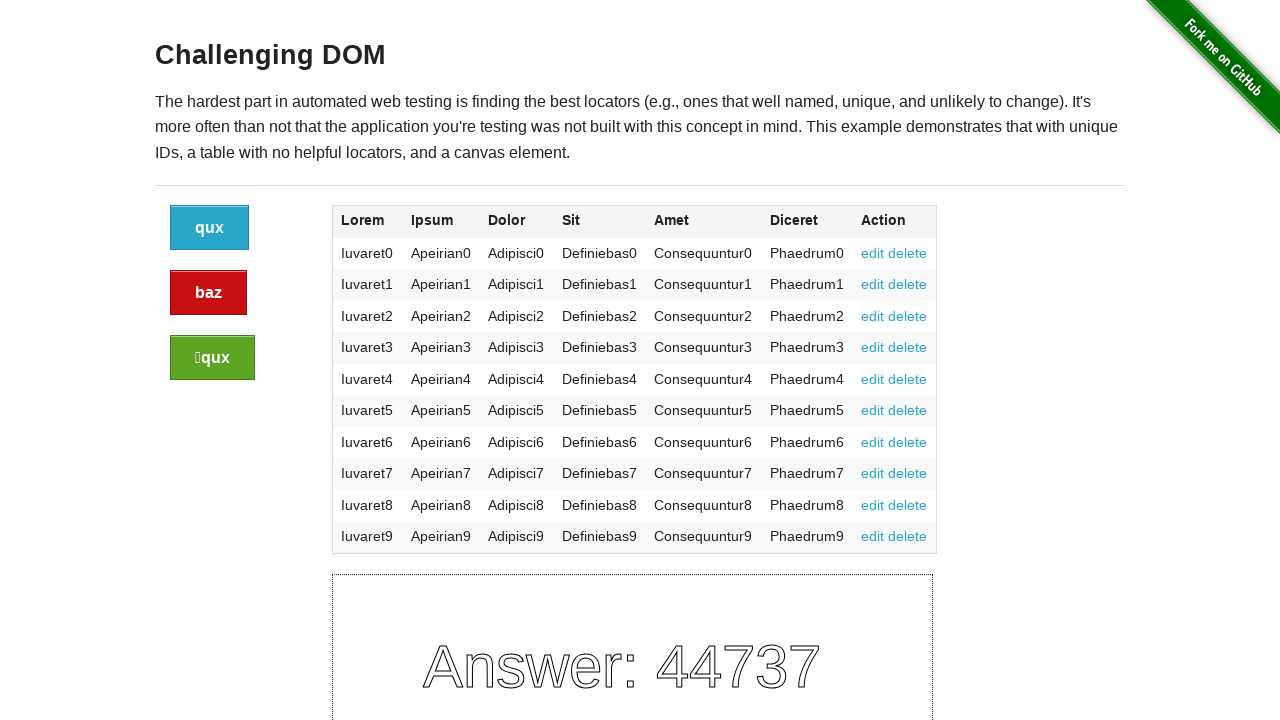

Located the fourth table header element
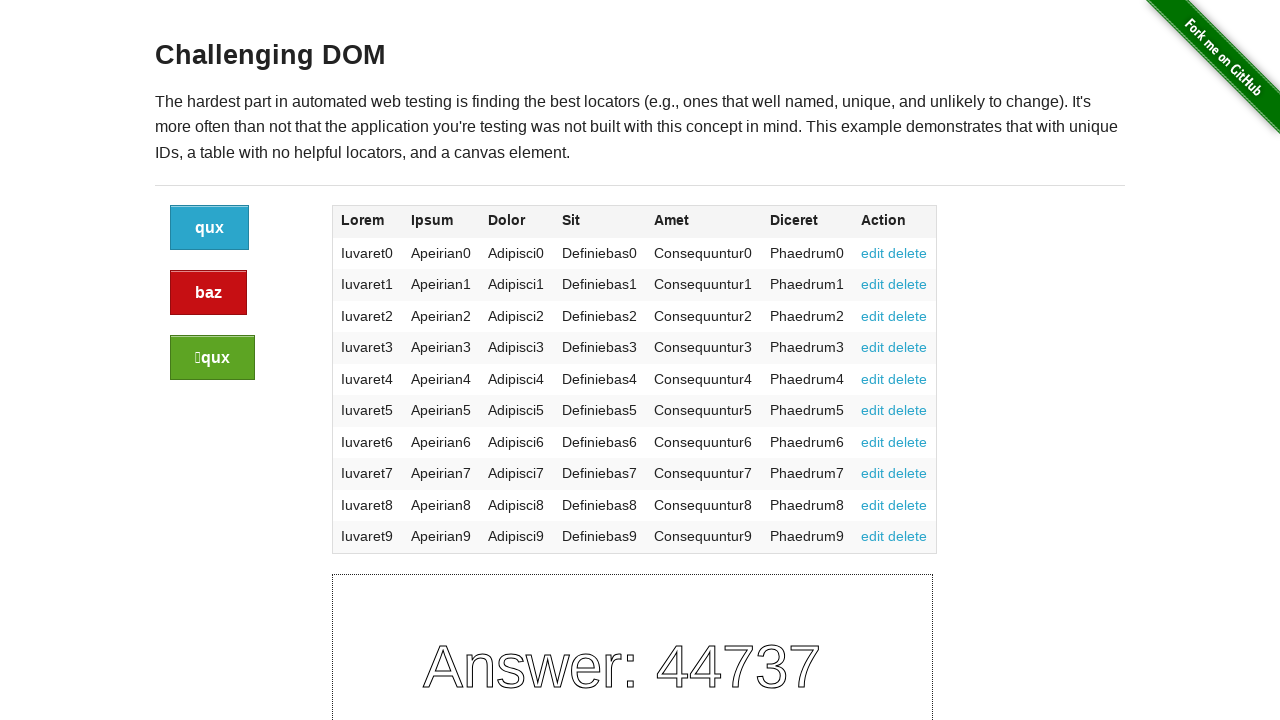

Retrieved fourth table header text content
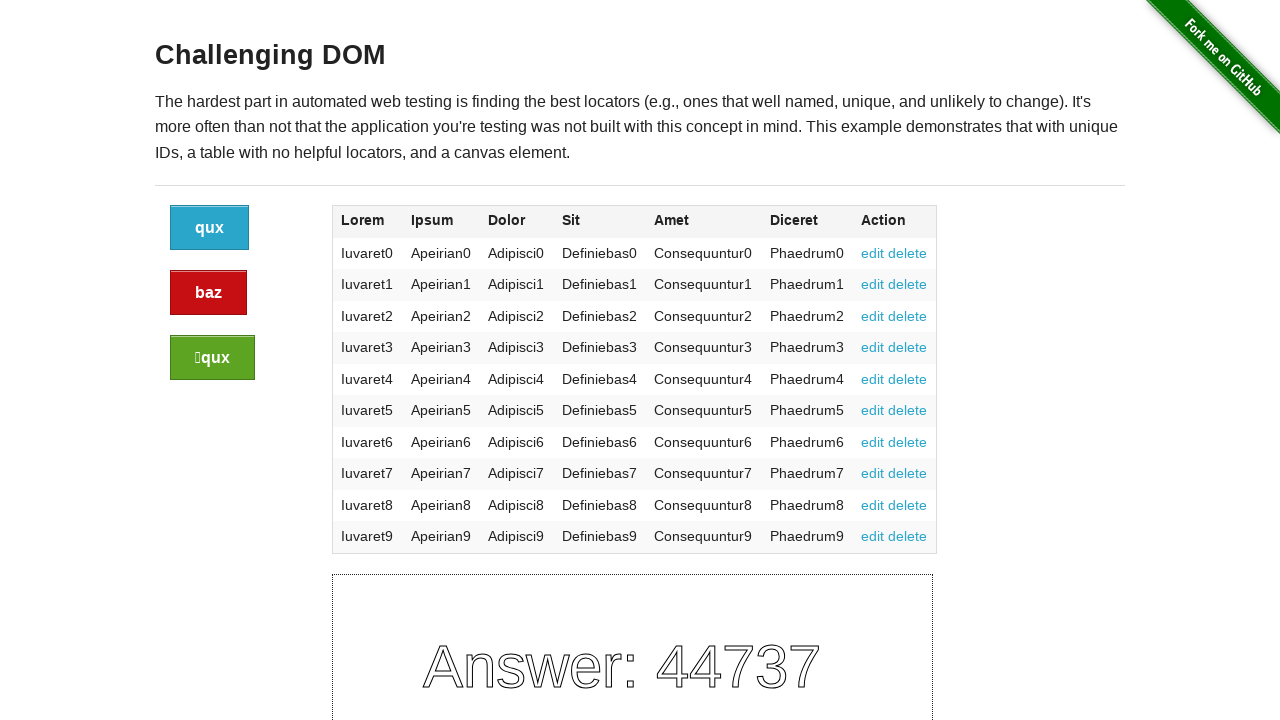

Verified fourth table header is 'Sit'
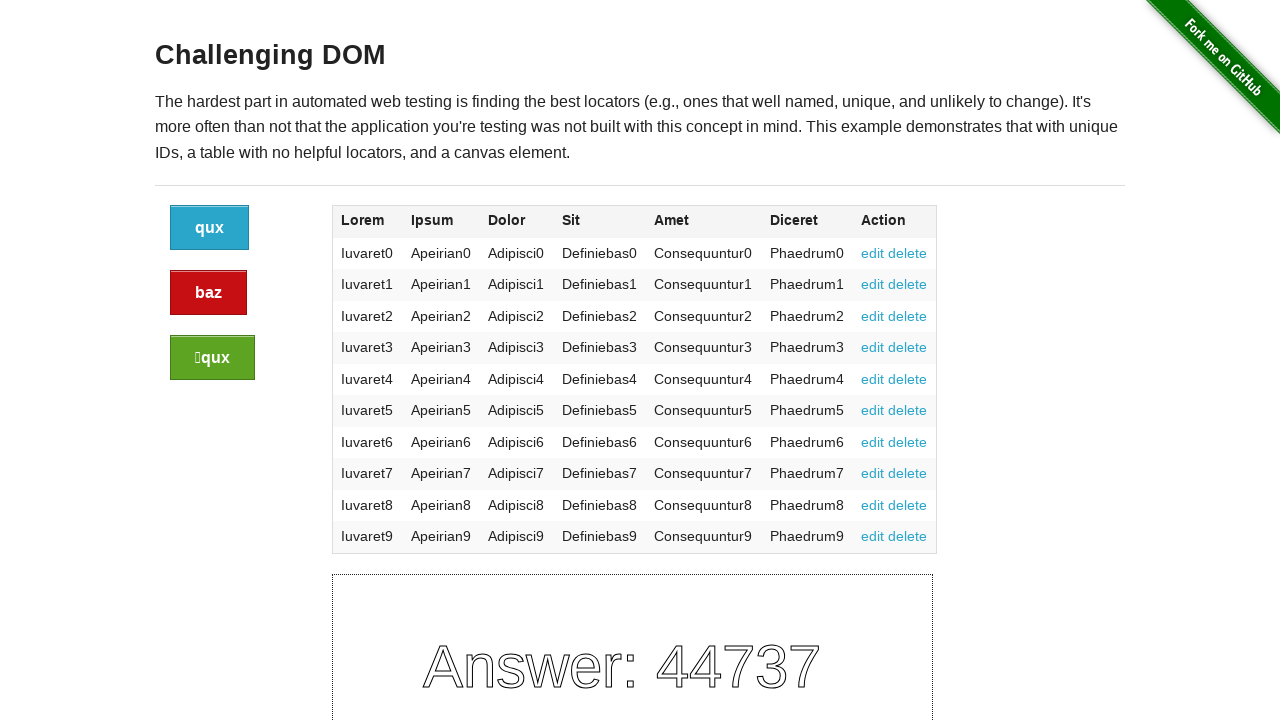

Clicked the refresh button at (210, 228) on xpath=//div[@class="large-2 columns"]/a[@class="button"]
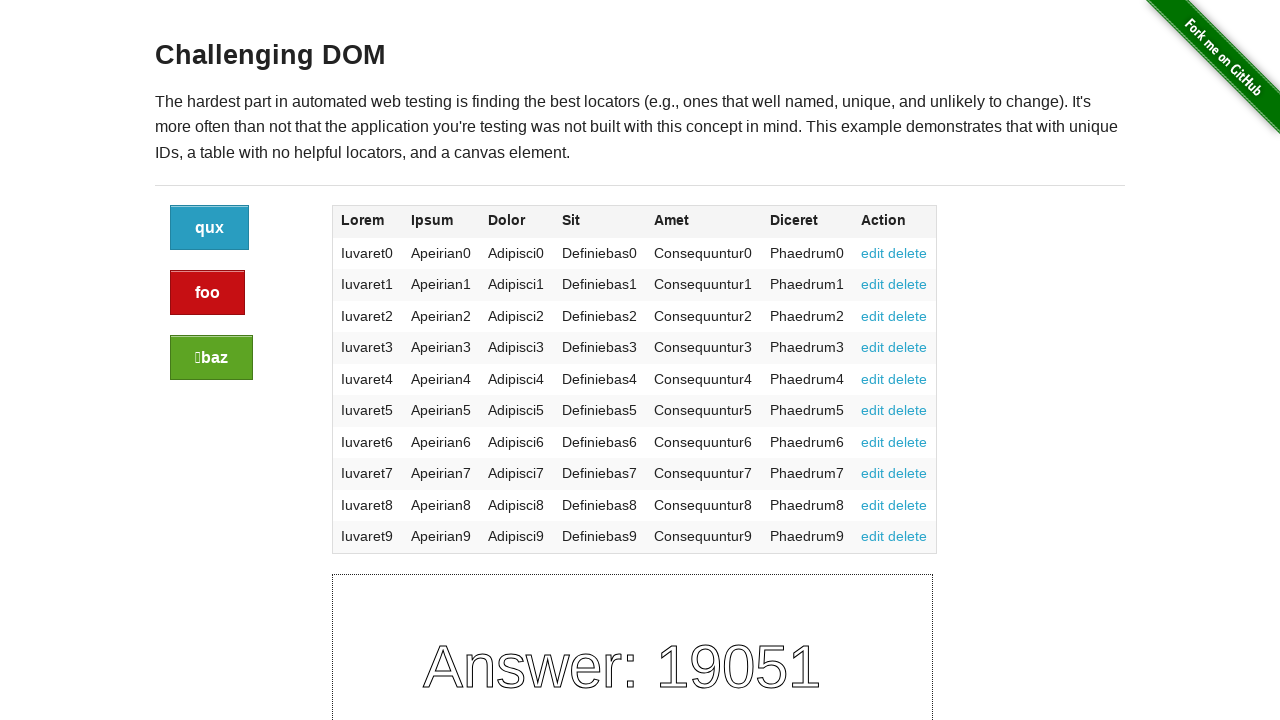

Verified fourth table header still displays 'Sit' after button click
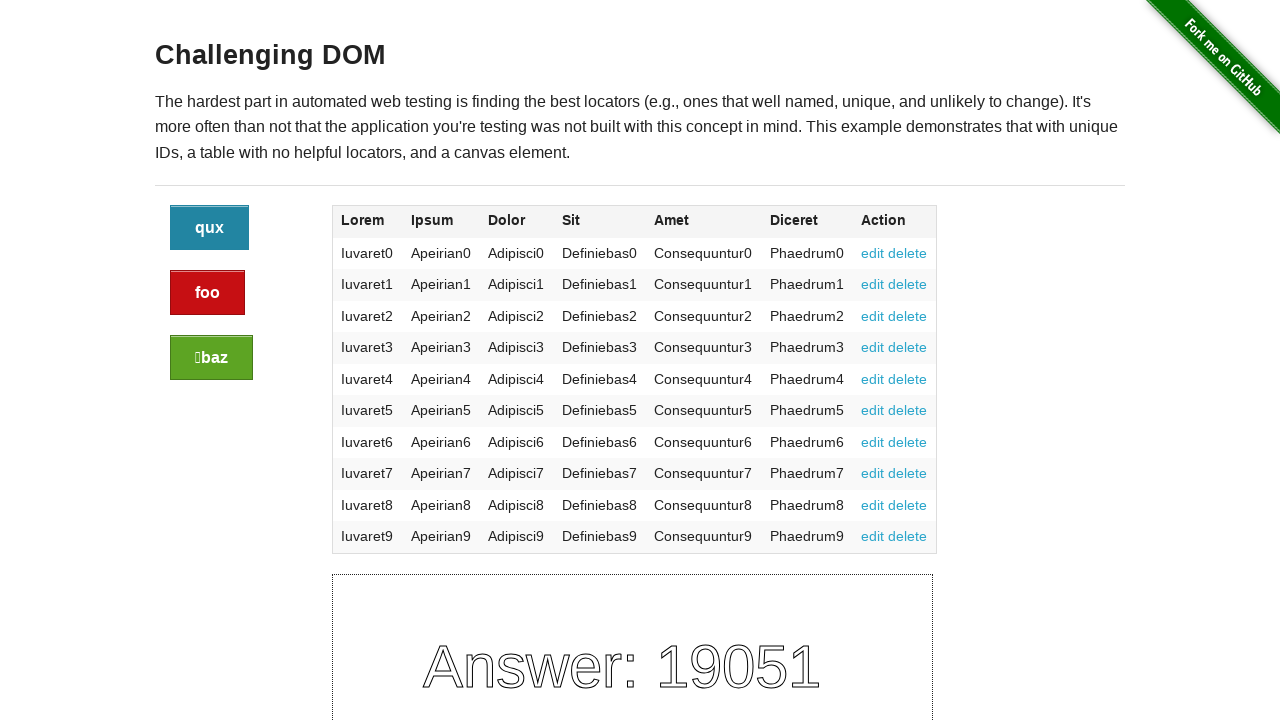

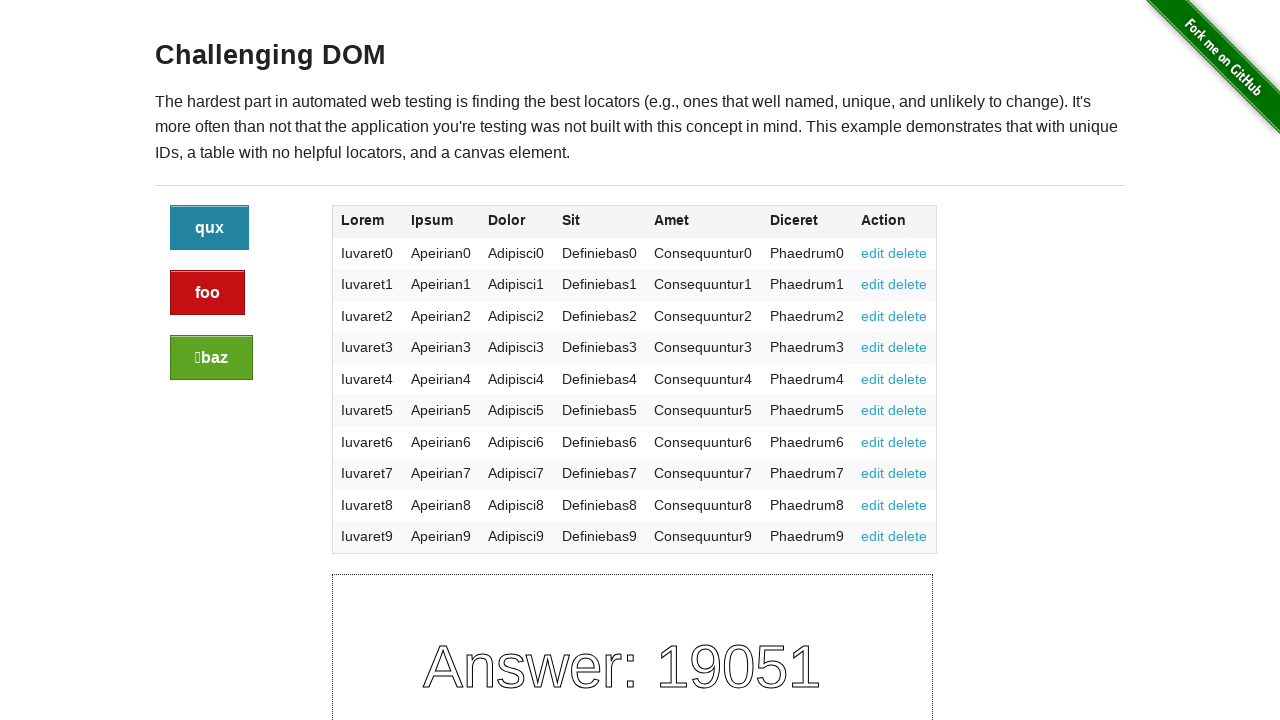